Navigates to an automation practice page and verifies that a product table exists with rows and columns, demonstrating table element interaction.

Starting URL: https://www.rahulshettyacademy.com/AutomationPractice/

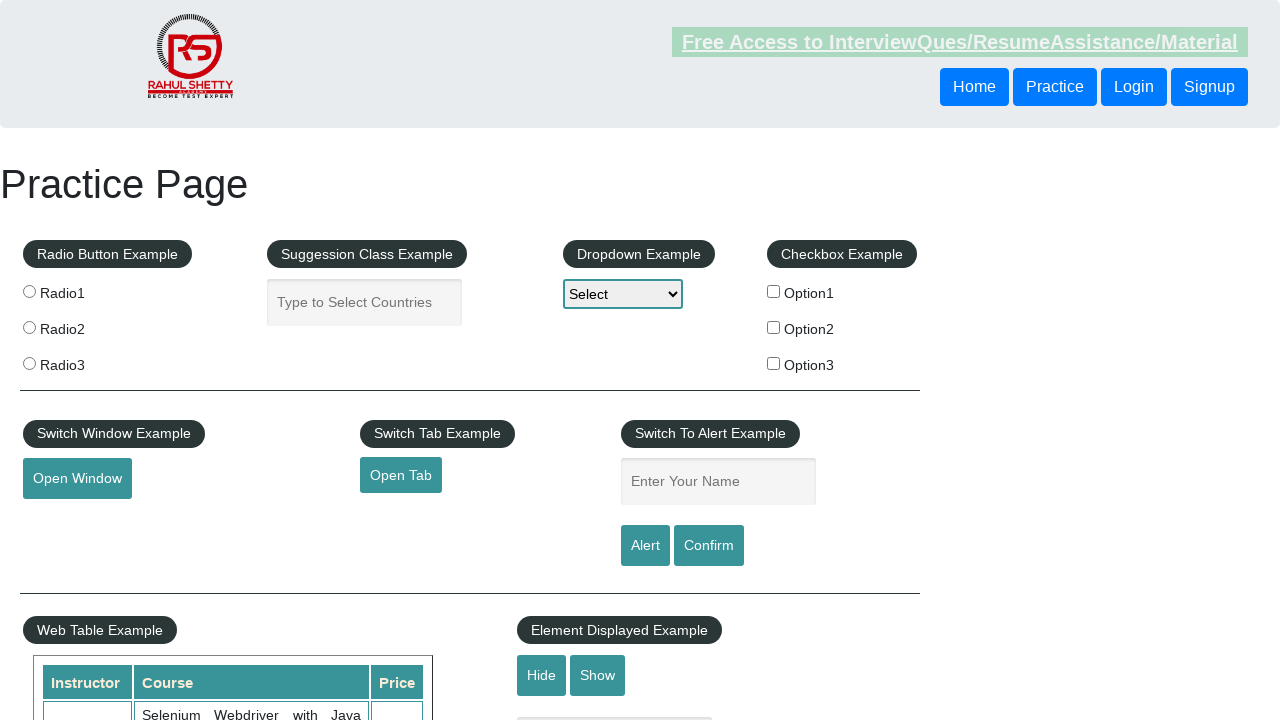

Navigated to automation practice page
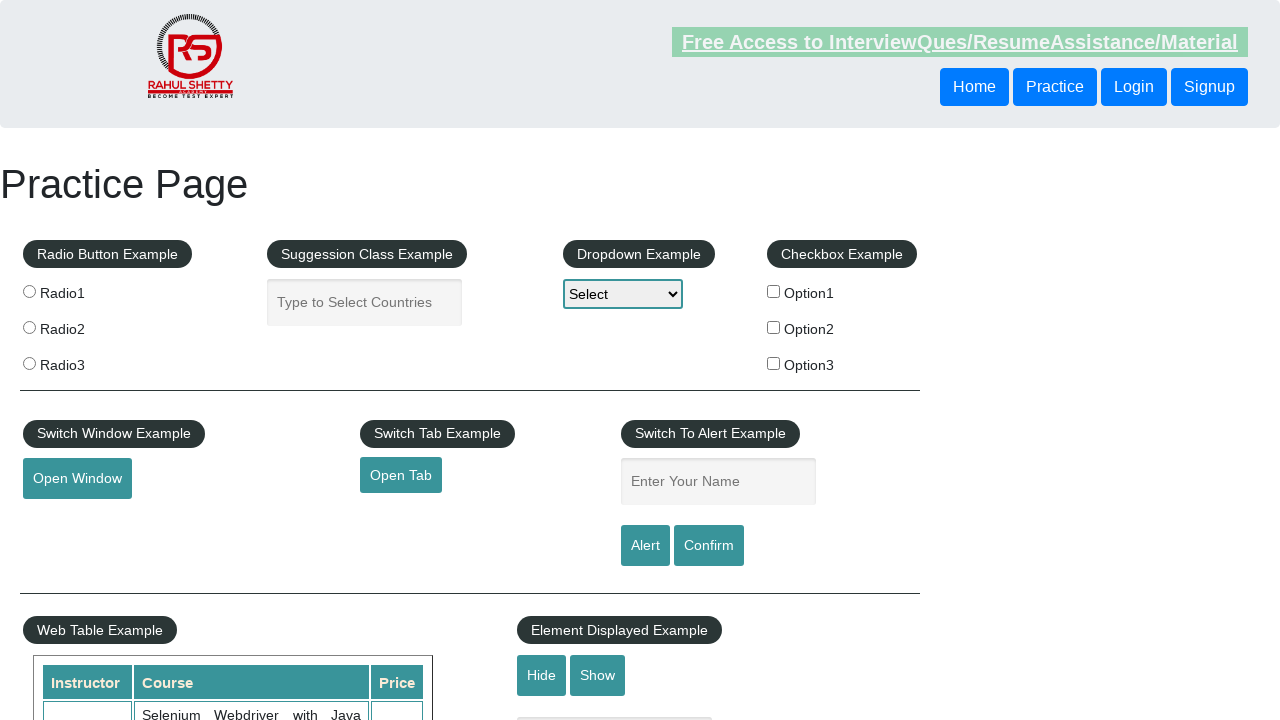

Product table loaded and became visible
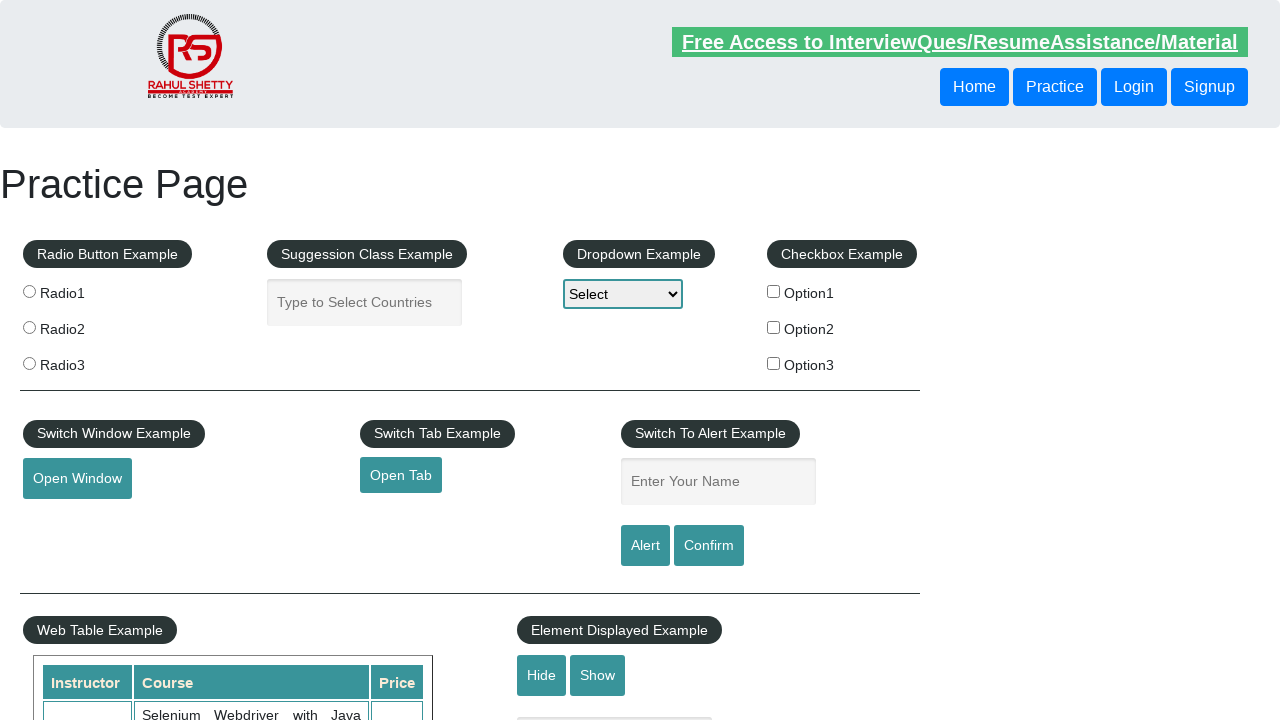

Verified that table rows exist in the product table
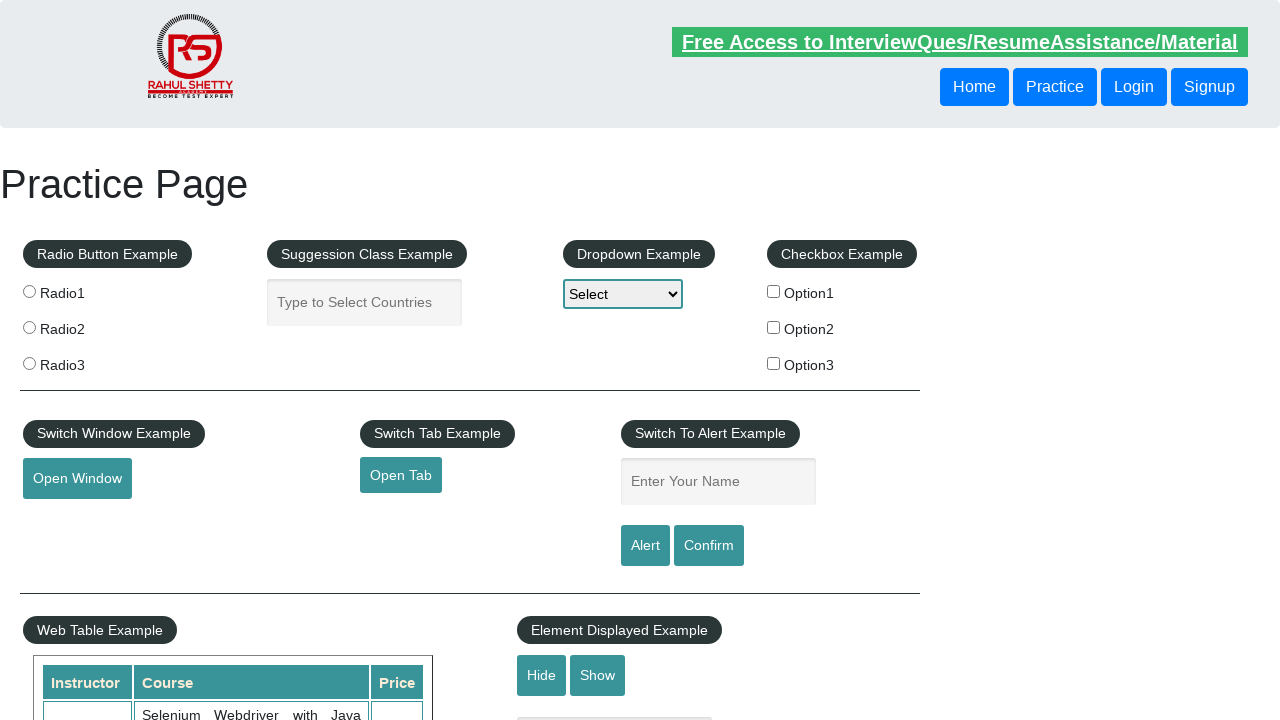

Verified that table headers/columns exist
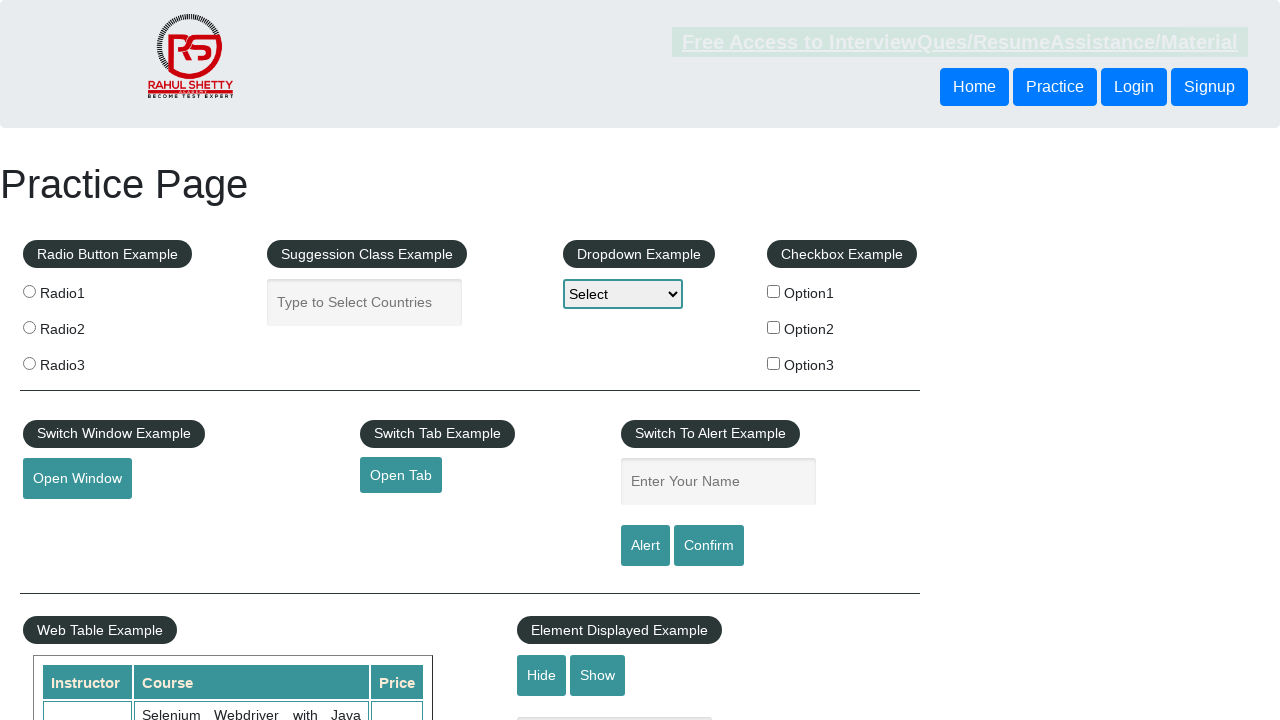

Clicked on the 3rd row (index 2) of the product table at (233, 361) on table#product tbody tr >> nth=2
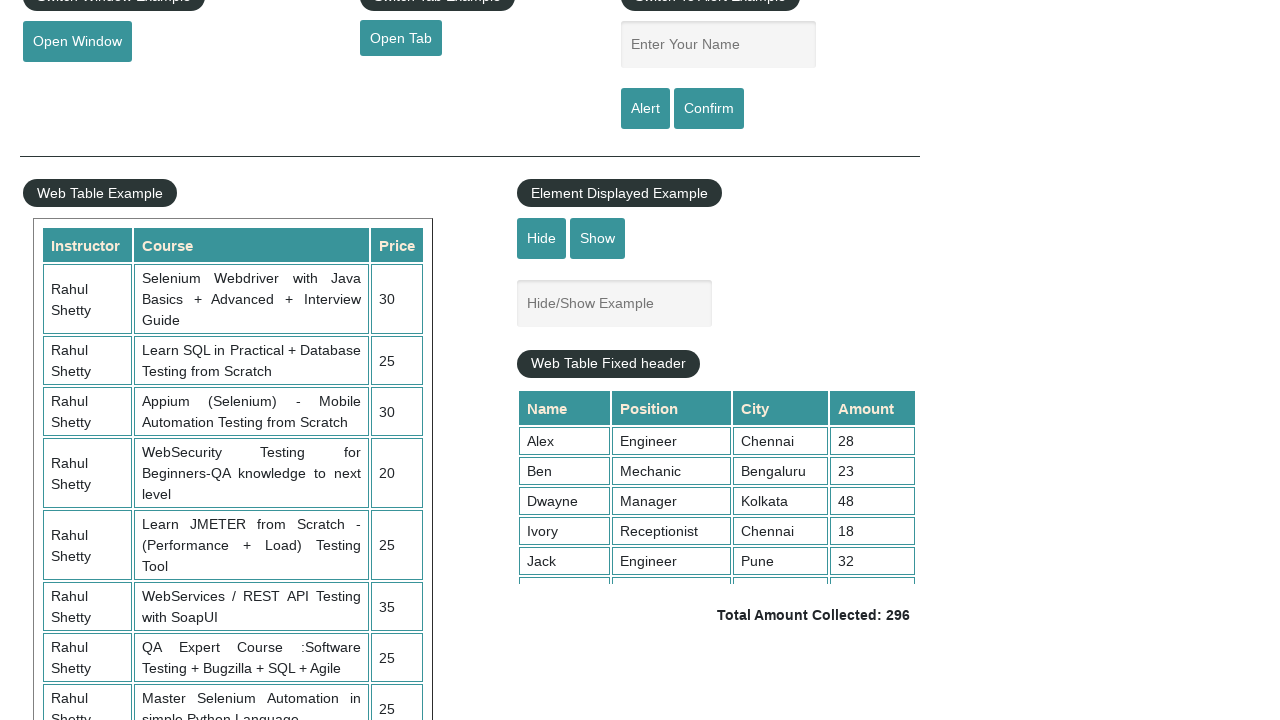

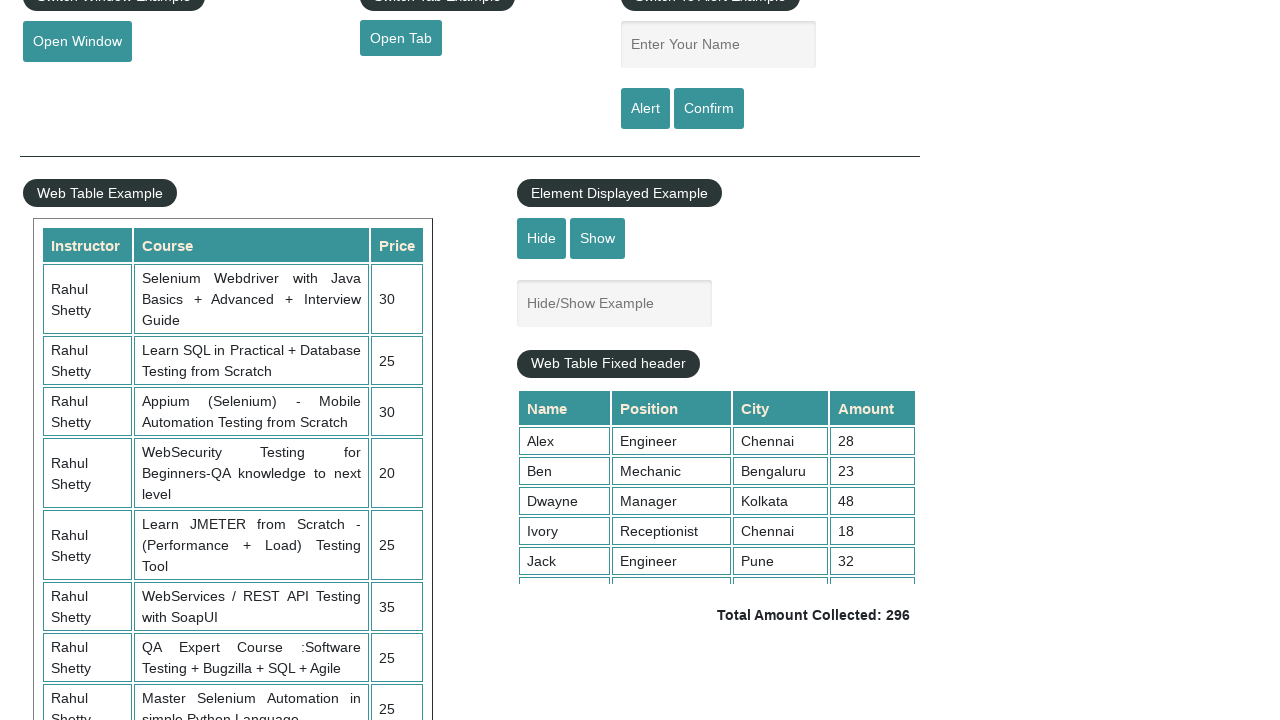